Visits the ChatGPT homepage with randomized viewport settings and waits for the page to load.

Starting URL: https://chatgpt.com/

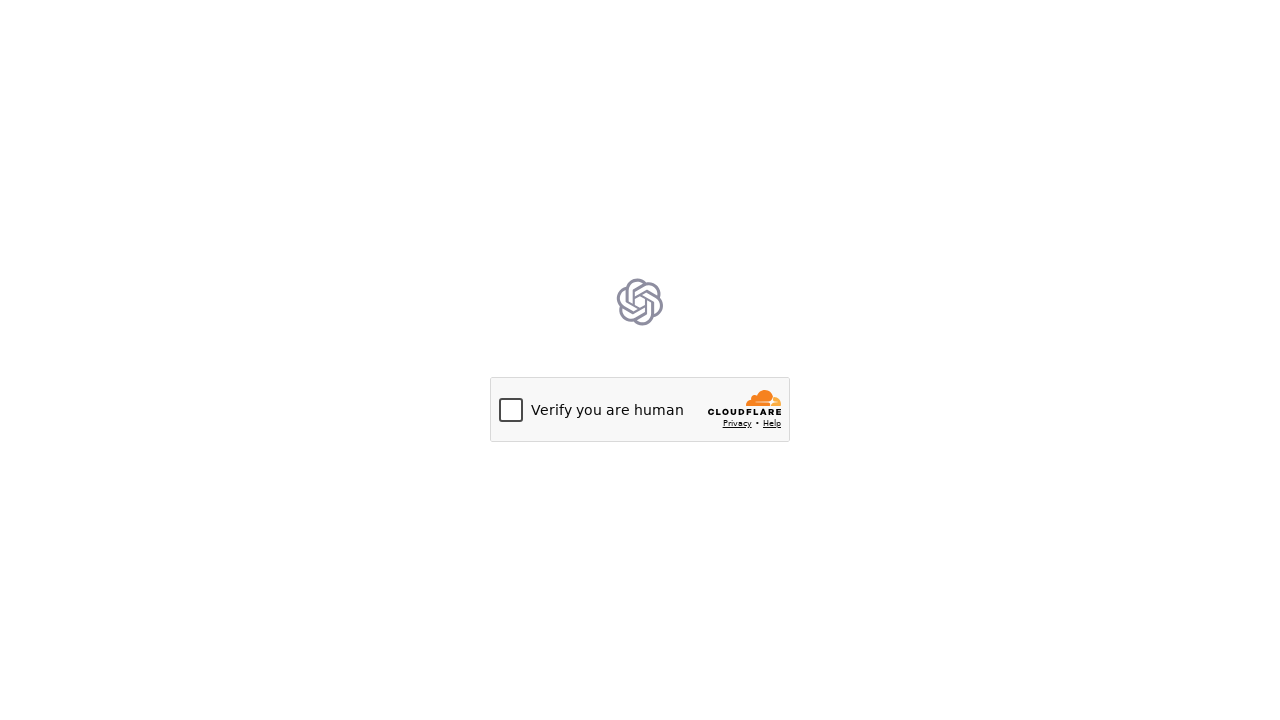

Set viewport to 1461x831 pixels
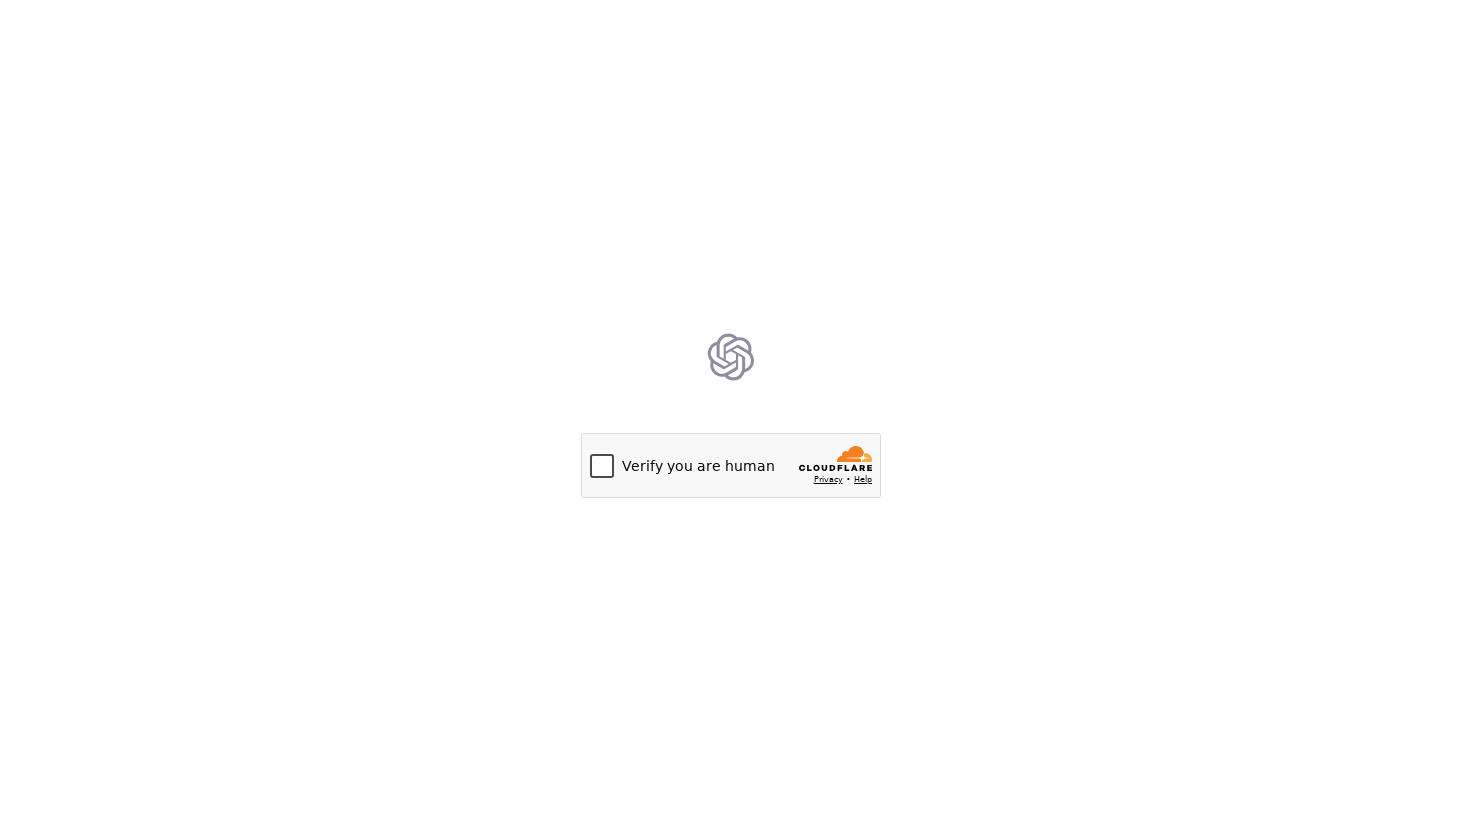

Navigated to ChatGPT homepage
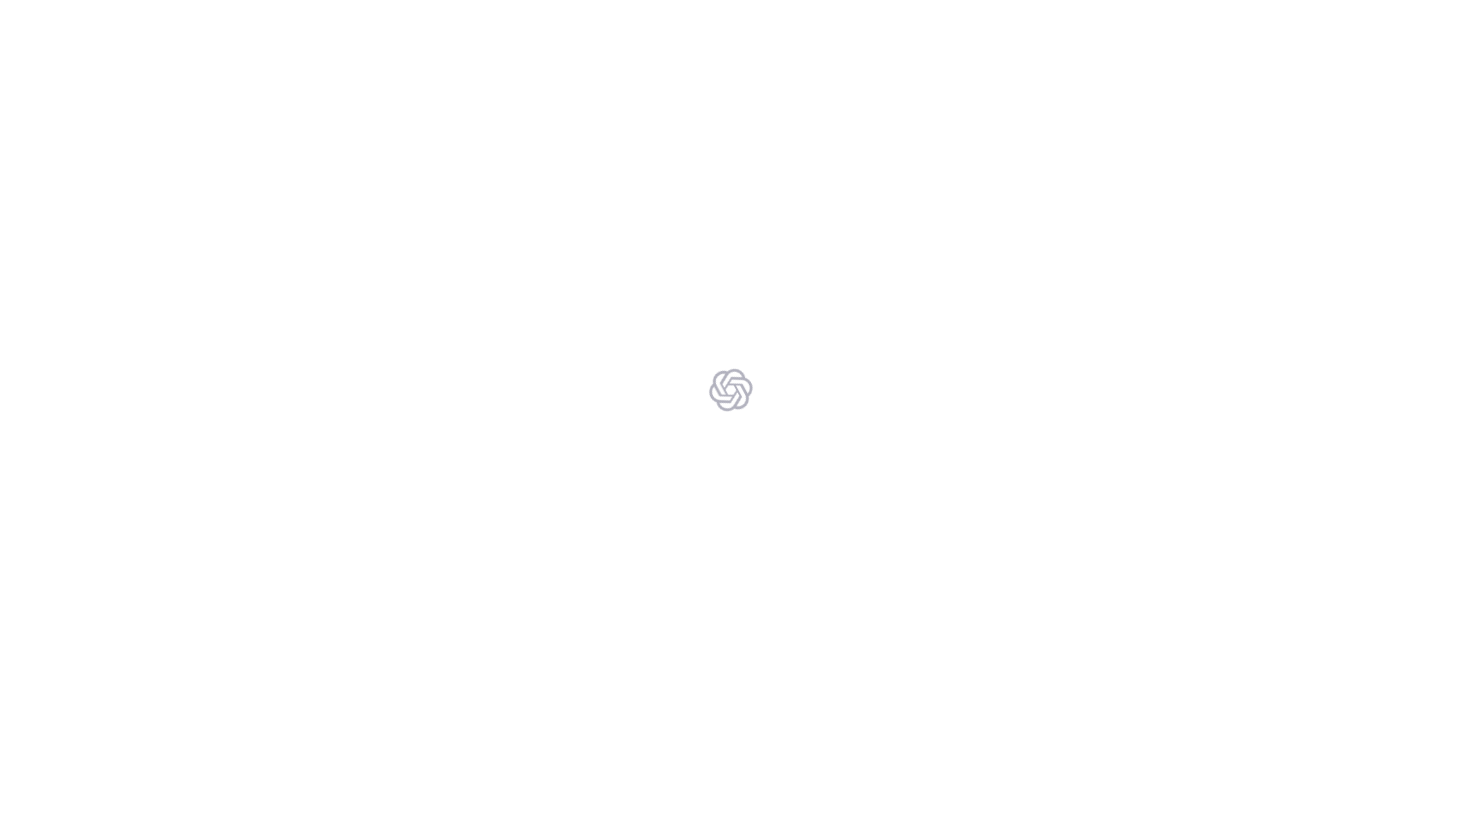

Page reached networkidle state
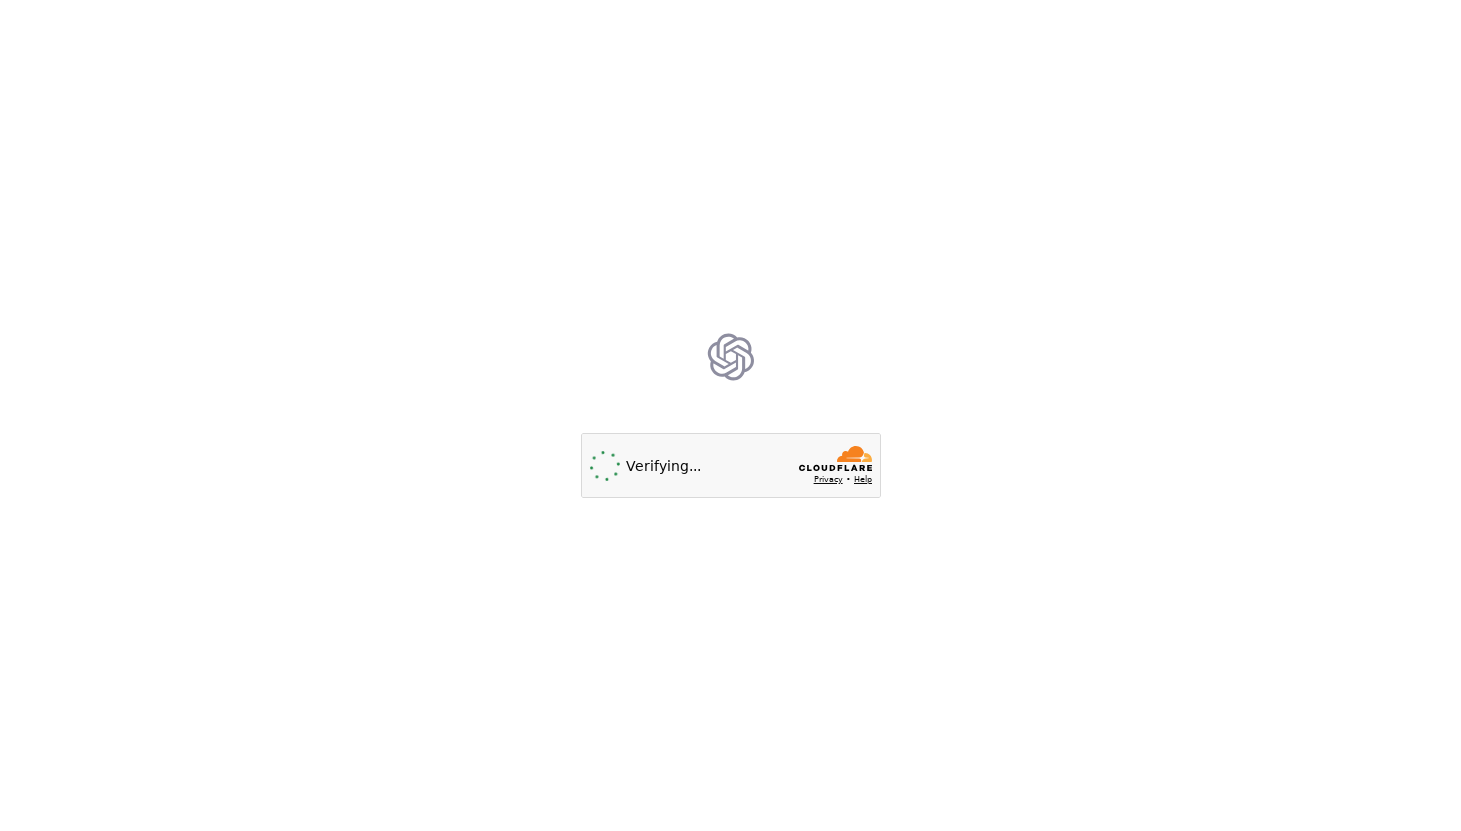

Waited 3 seconds for page content to fully render
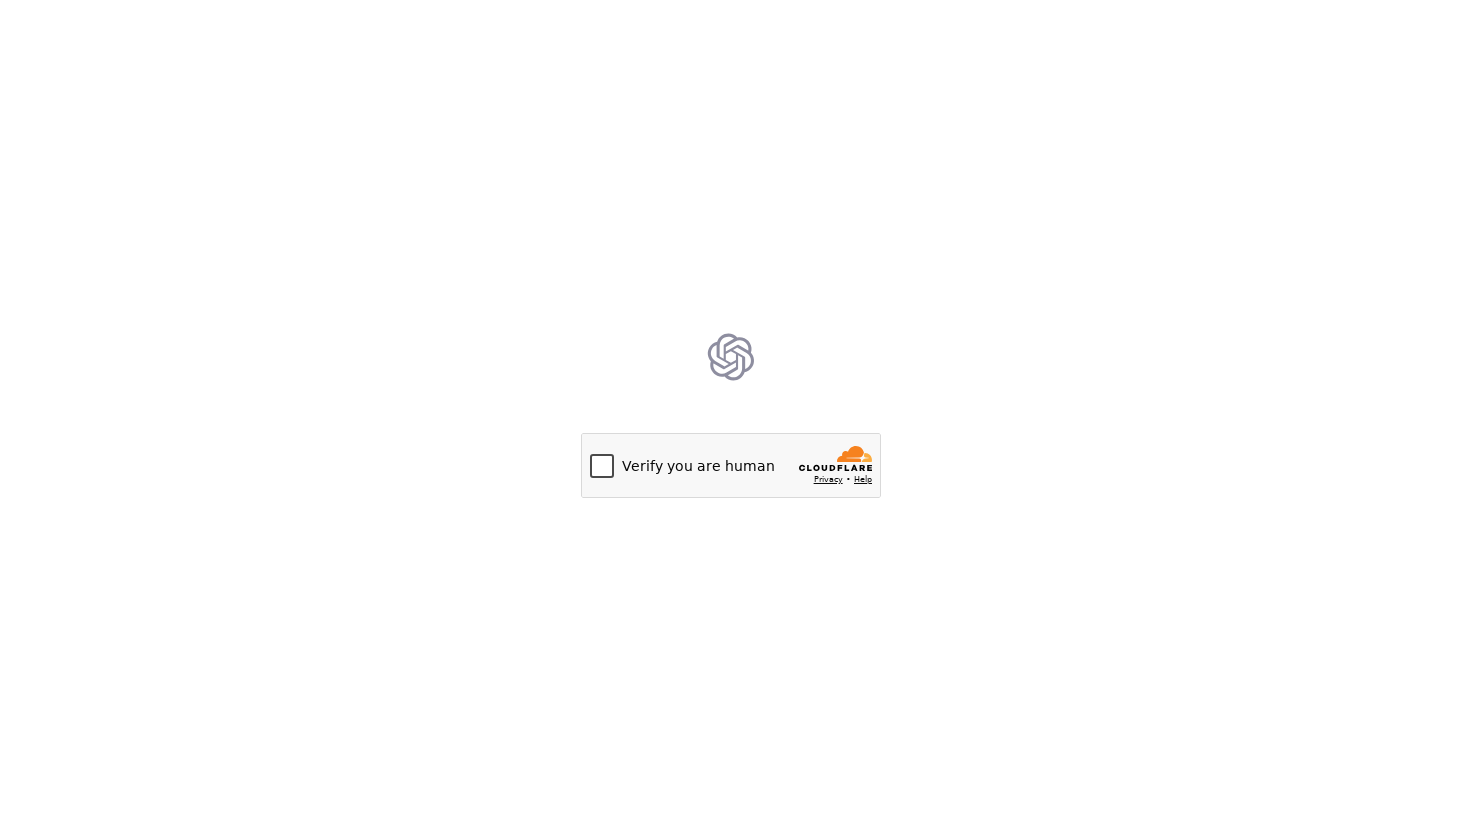

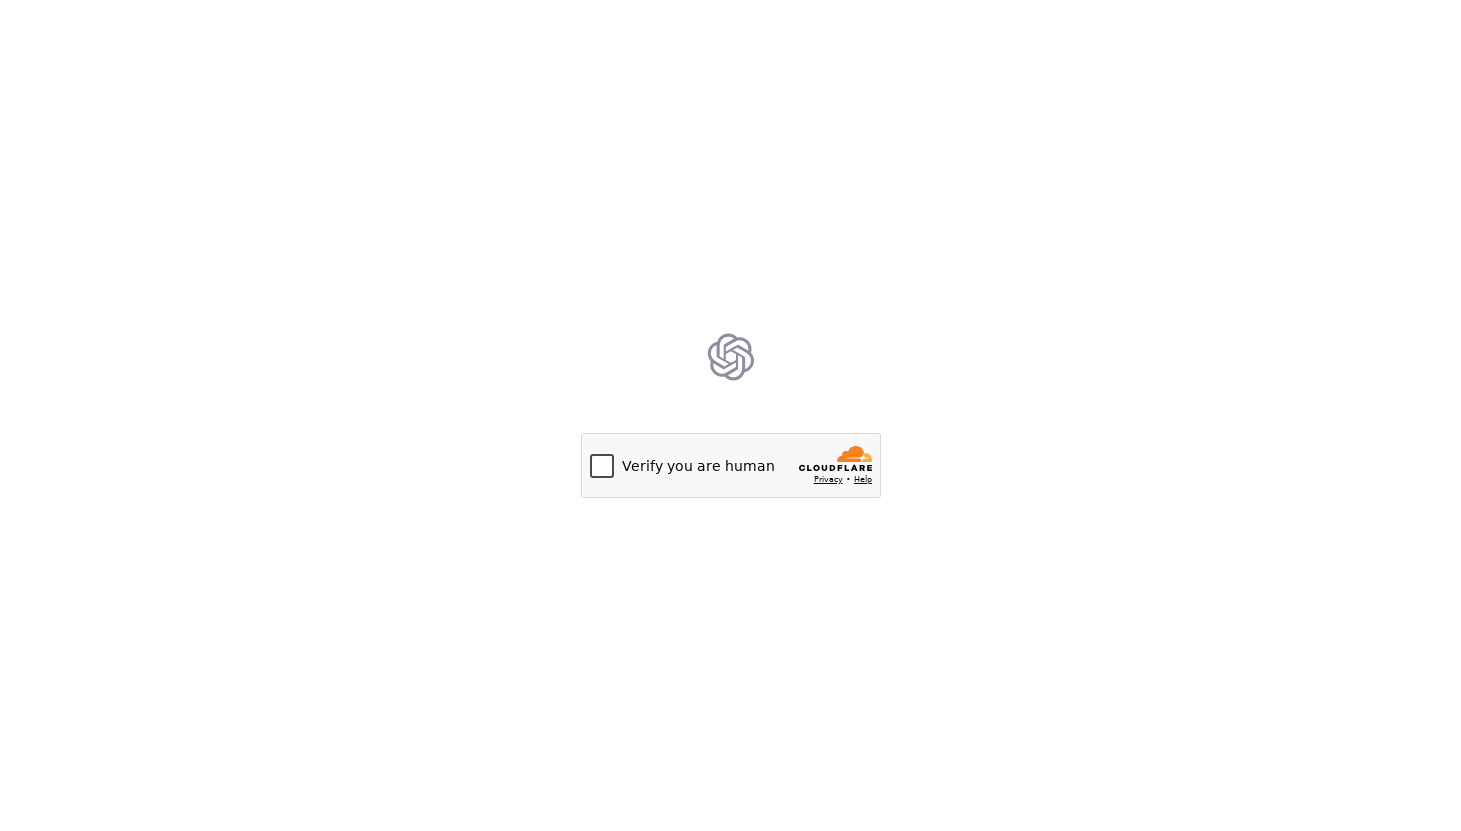